Tests that the input field is cleared after adding a todo item.

Starting URL: https://demo.playwright.dev/todomvc

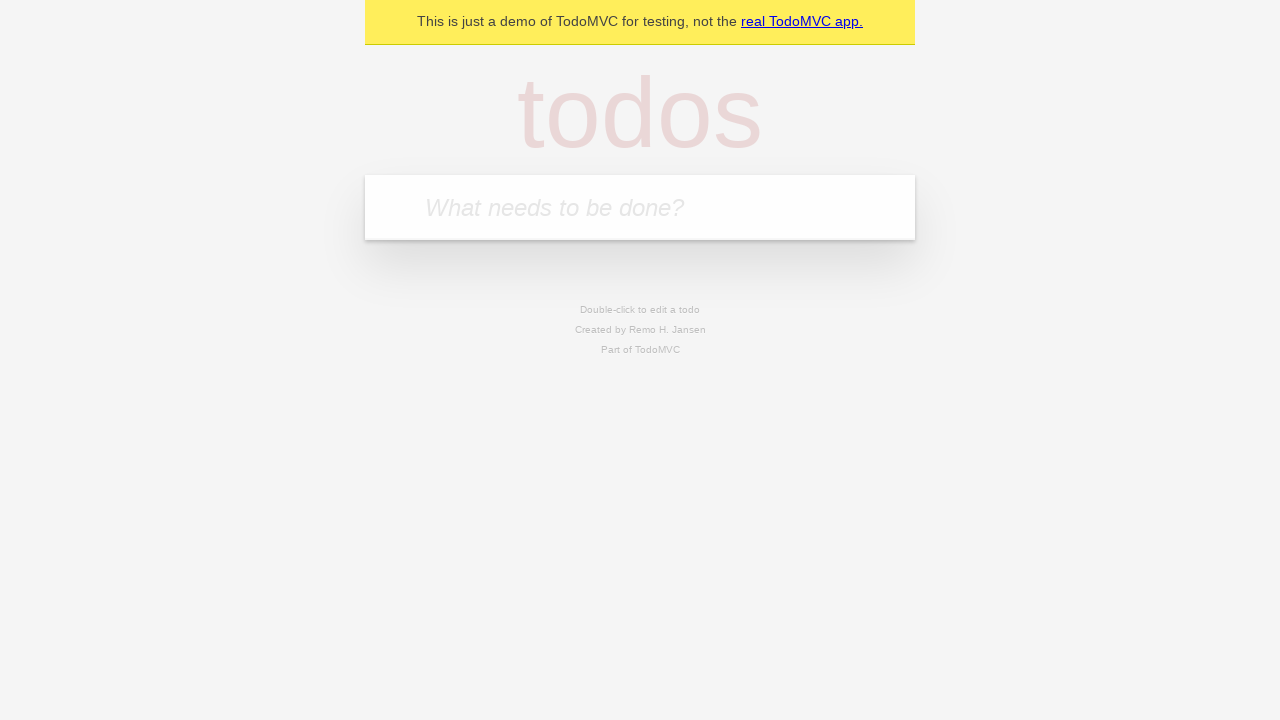

Filled input field with 'buy some cheese' on [placeholder='What needs to be done?']
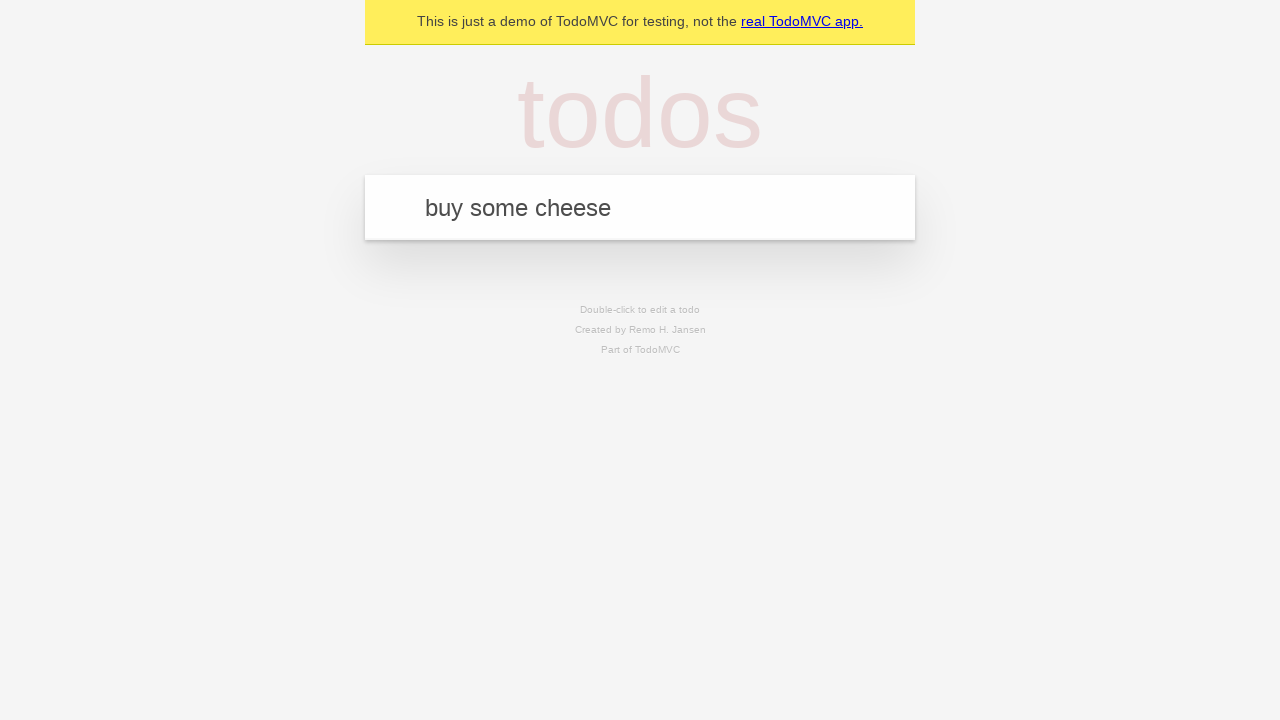

Pressed Enter to add todo item on [placeholder='What needs to be done?']
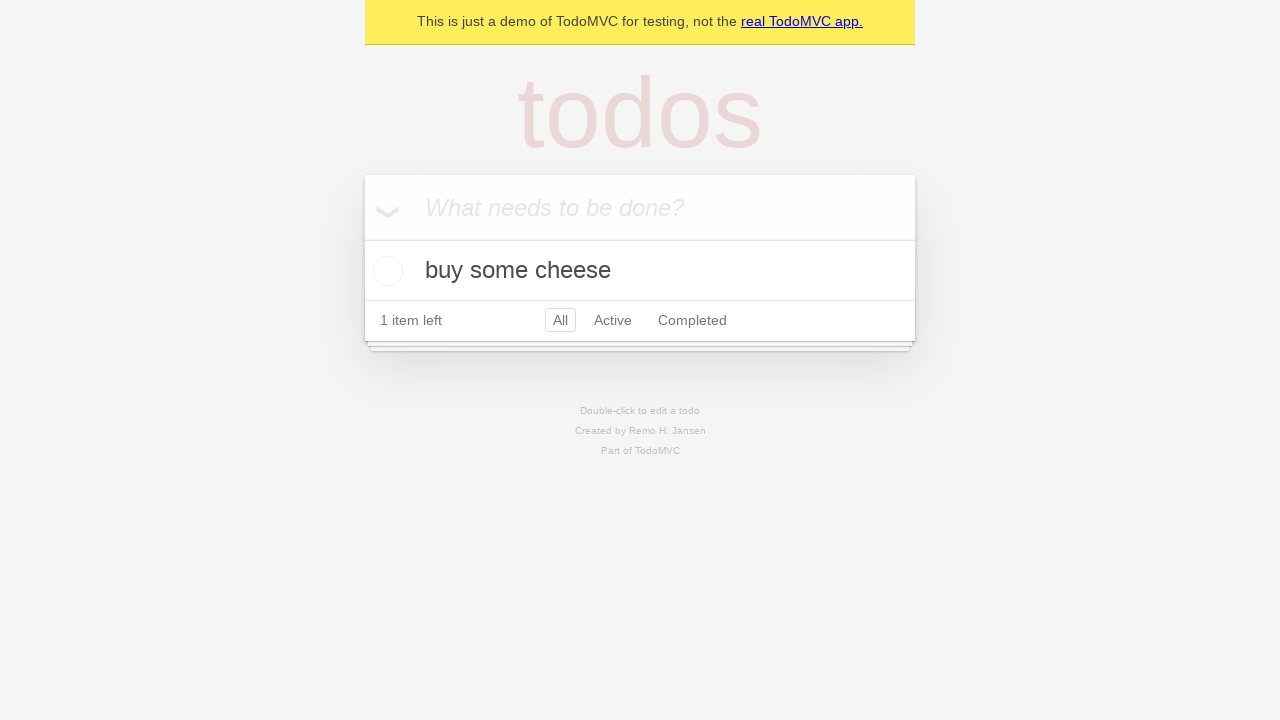

Todo item appeared in the list
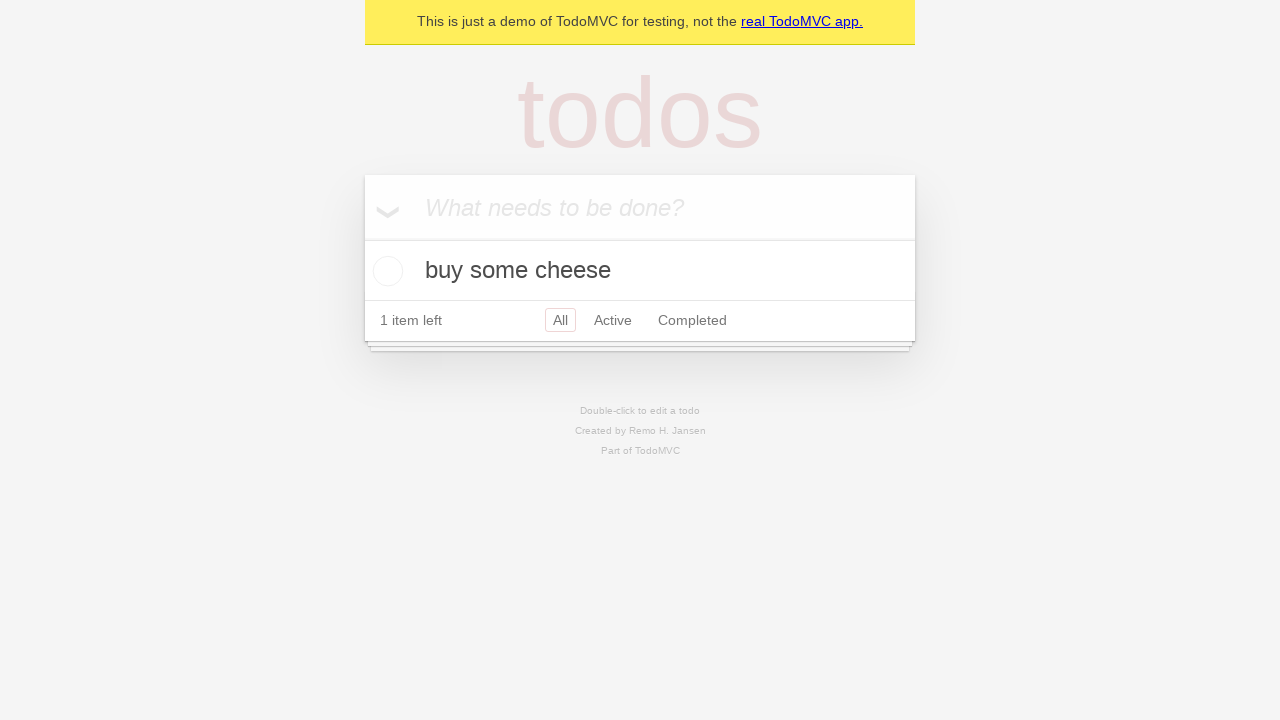

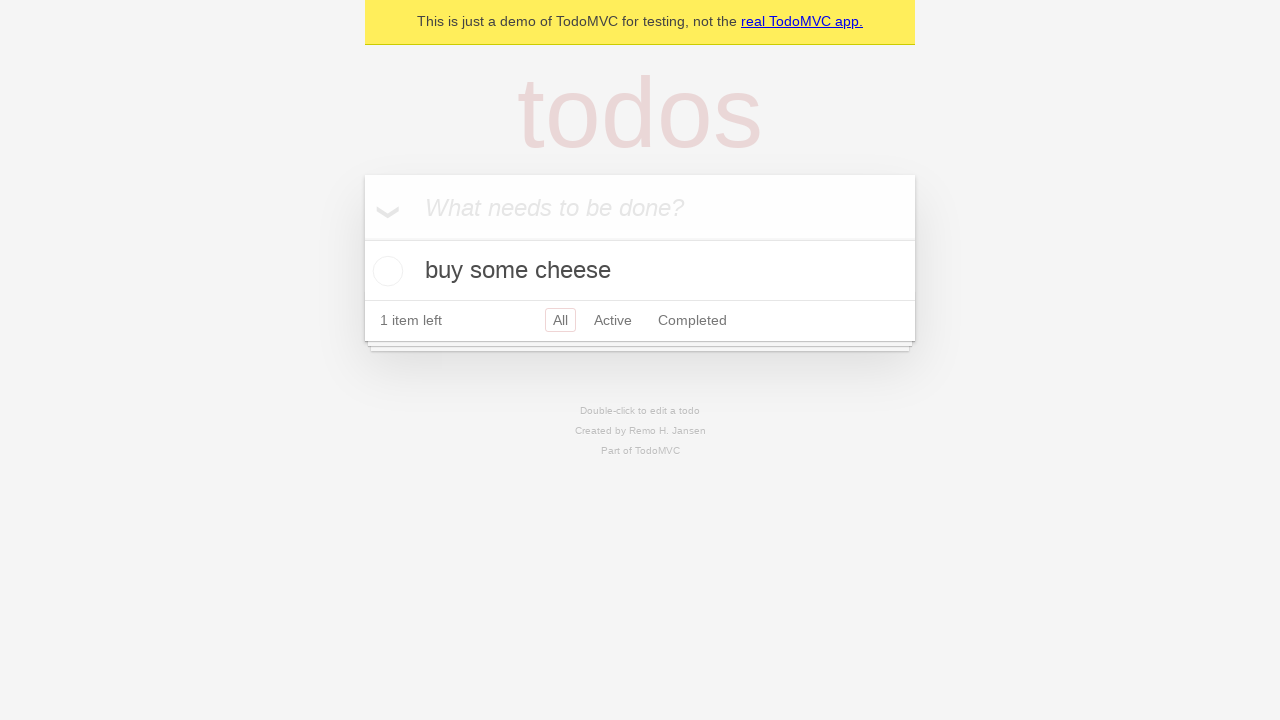